Tests dropdown functionality by selecting Option 1, validating it, then selecting Option 2 and validating the change.

Starting URL: https://the-internet.herokuapp.com/dropdown

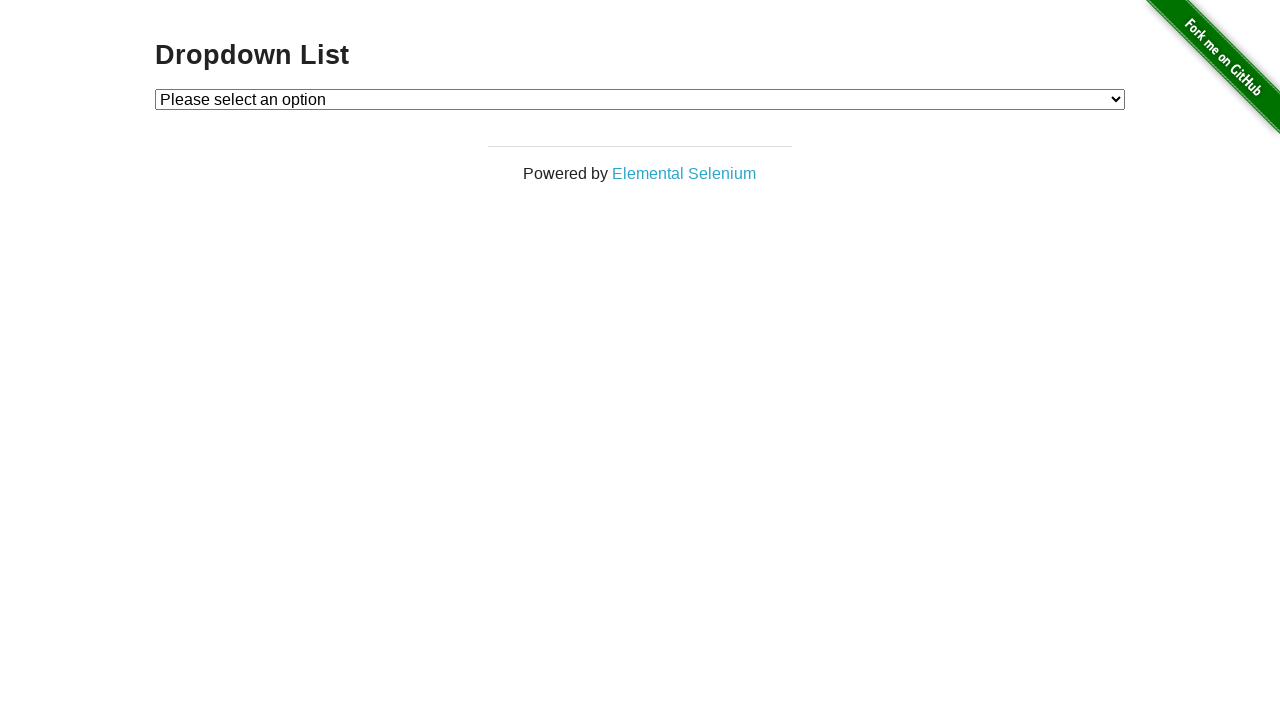

Selected Option 1 from dropdown on #dropdown
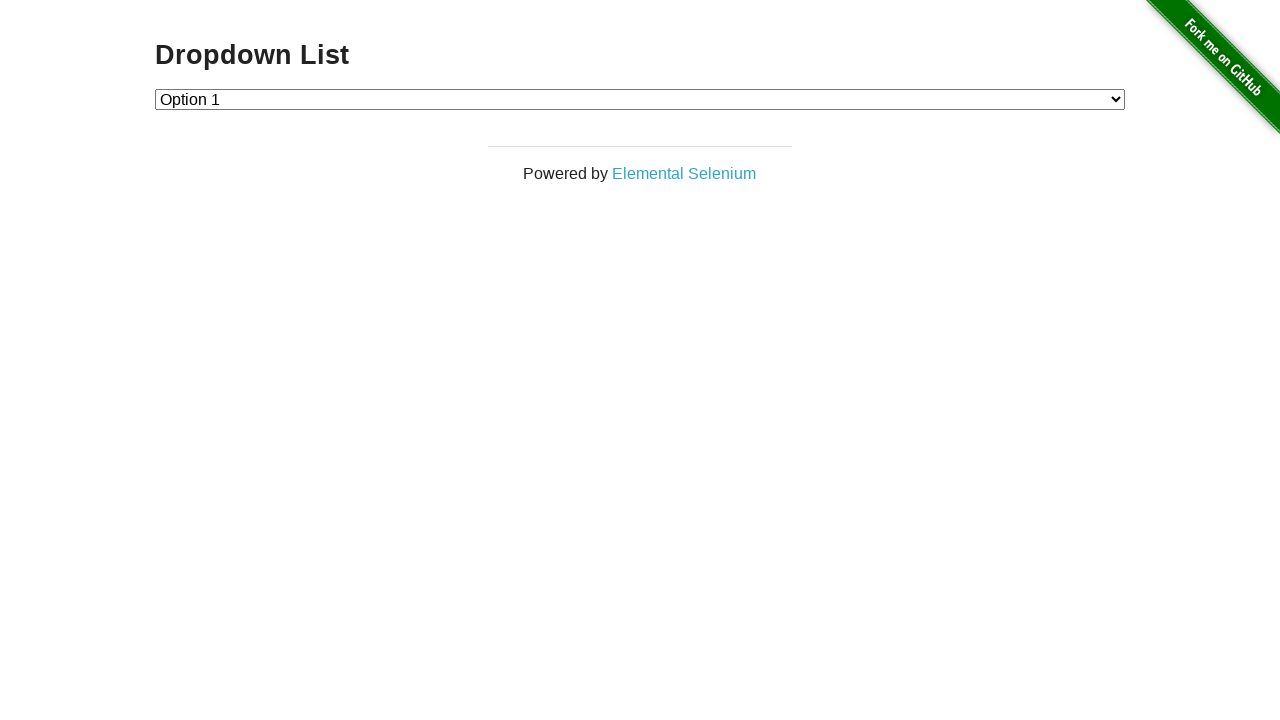

Dropdown element is ready
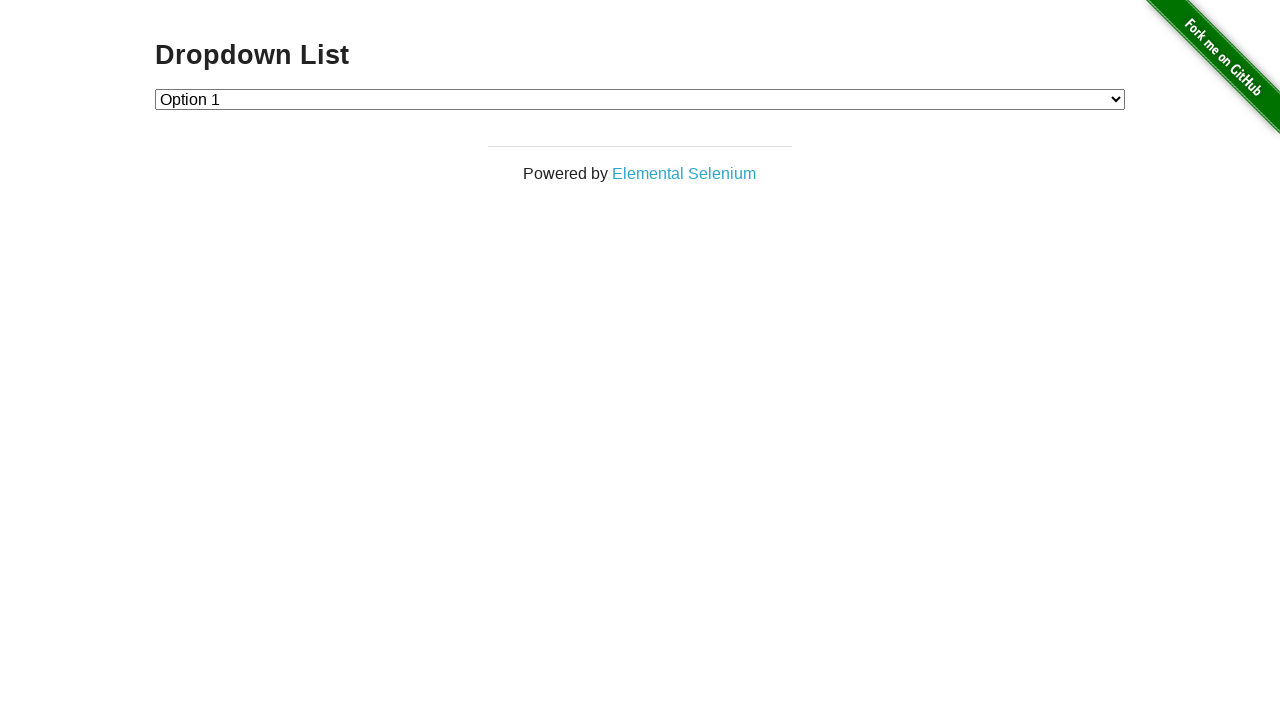

Validated that Option 1 is selected in dropdown
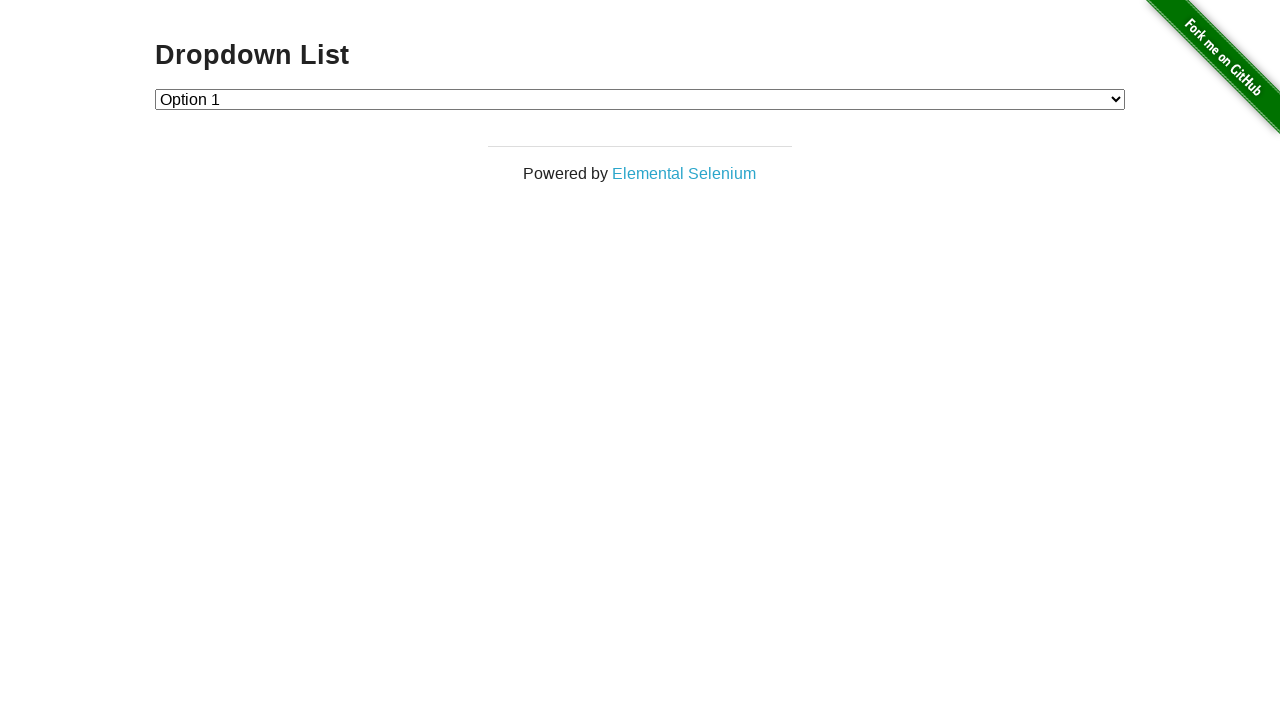

Selected Option 2 from dropdown on #dropdown
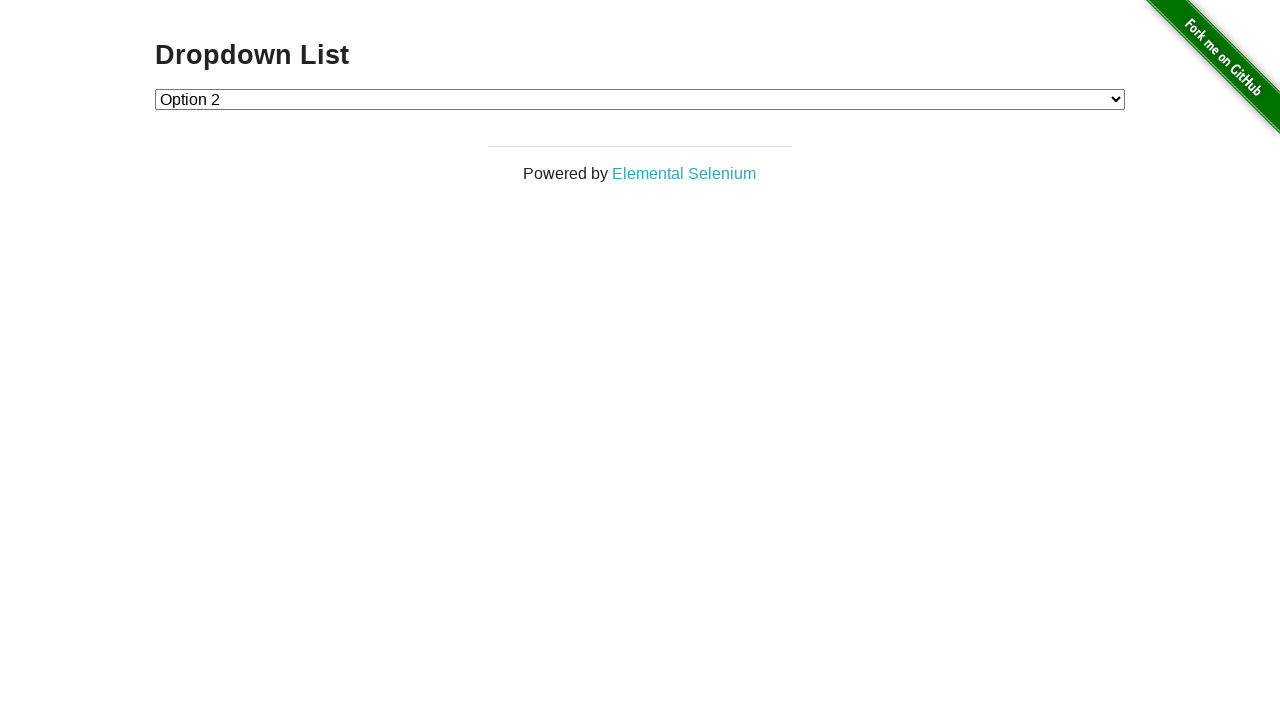

Validated that Option 2 is selected in dropdown
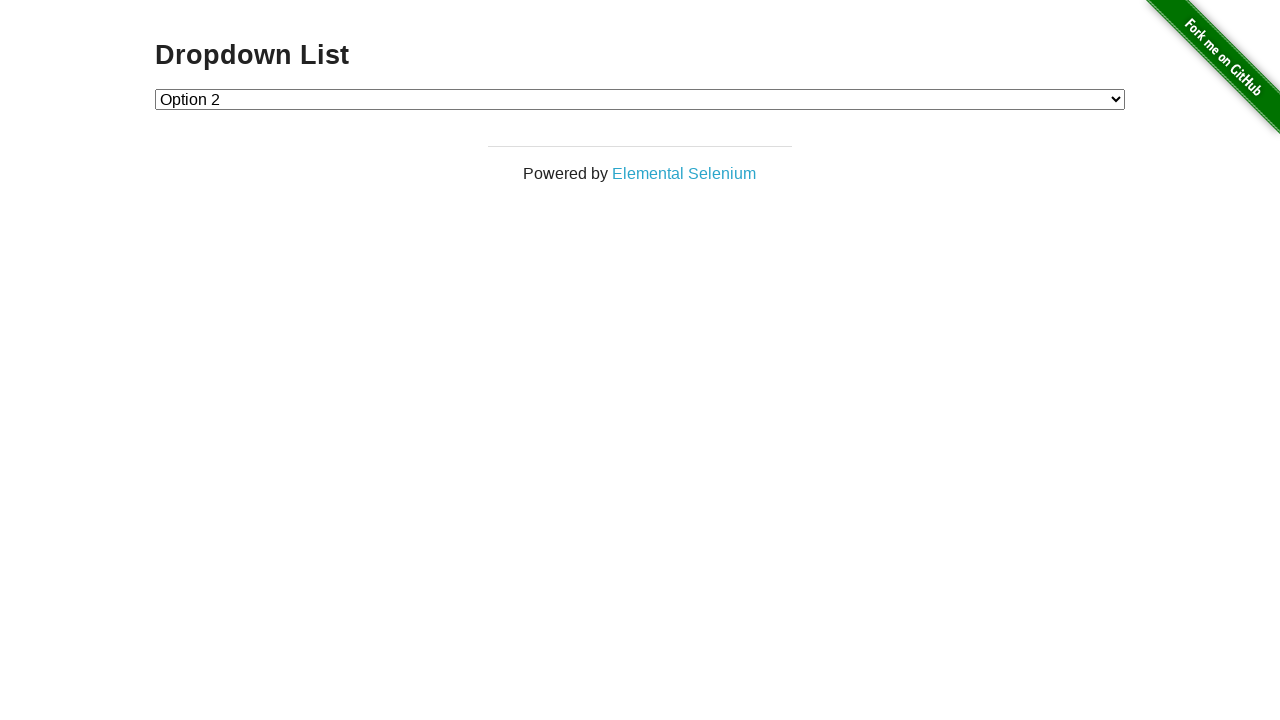

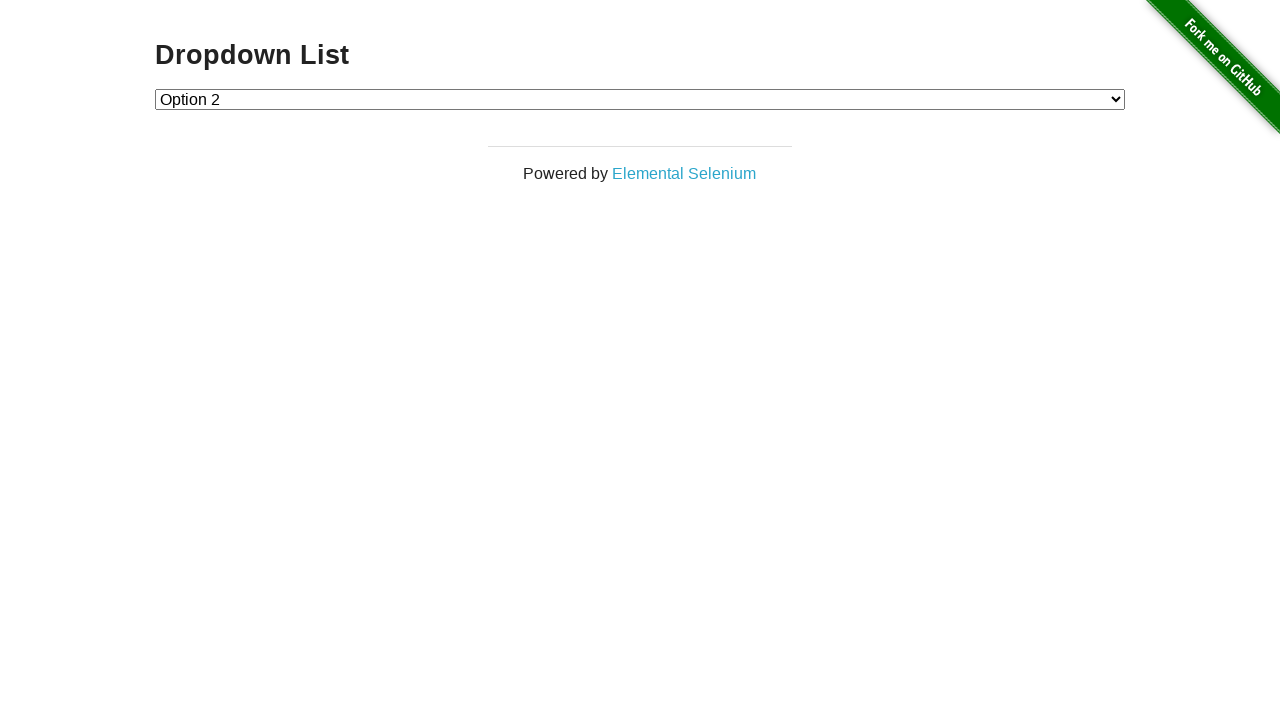